Tests selecting a color from an old-style HTML select dropdown by index

Starting URL: https://demoqa.com/select-menu

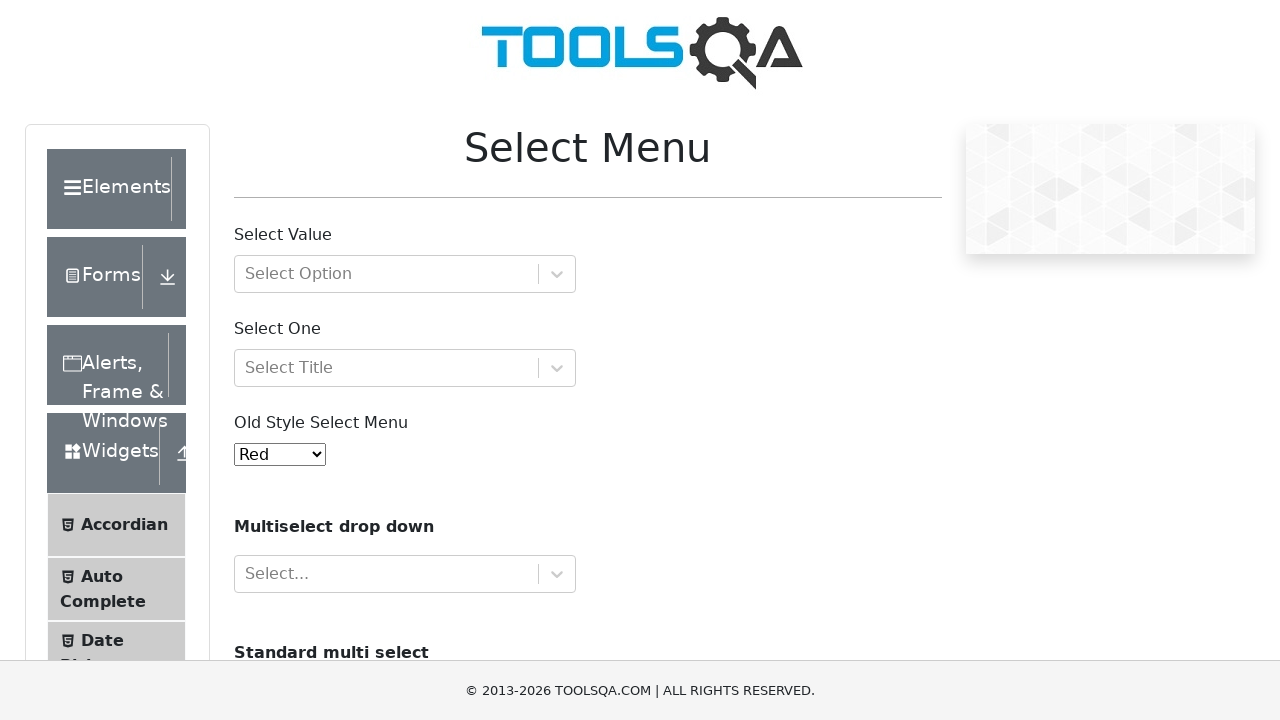

Selected 'Magenta' option by index 9 from old-style HTML select dropdown on #oldSelectMenu
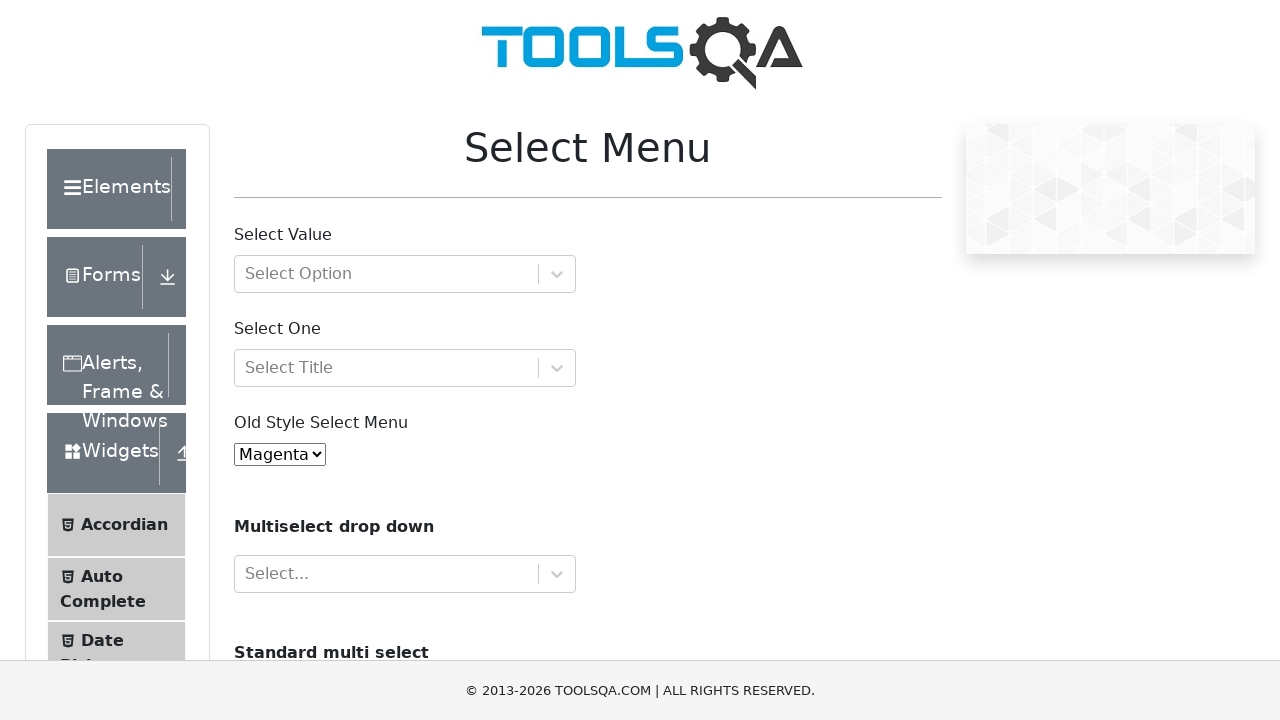

Retrieved selected option text content
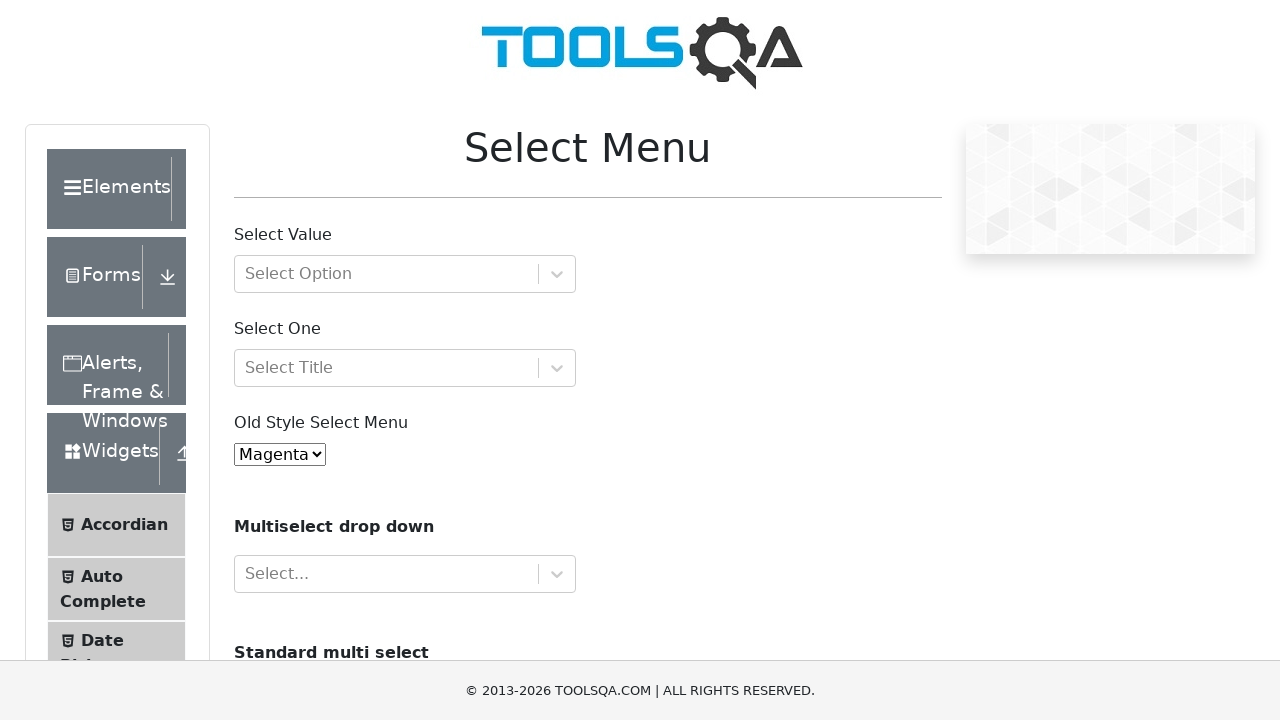

Verified that 'Magenta' was successfully selected
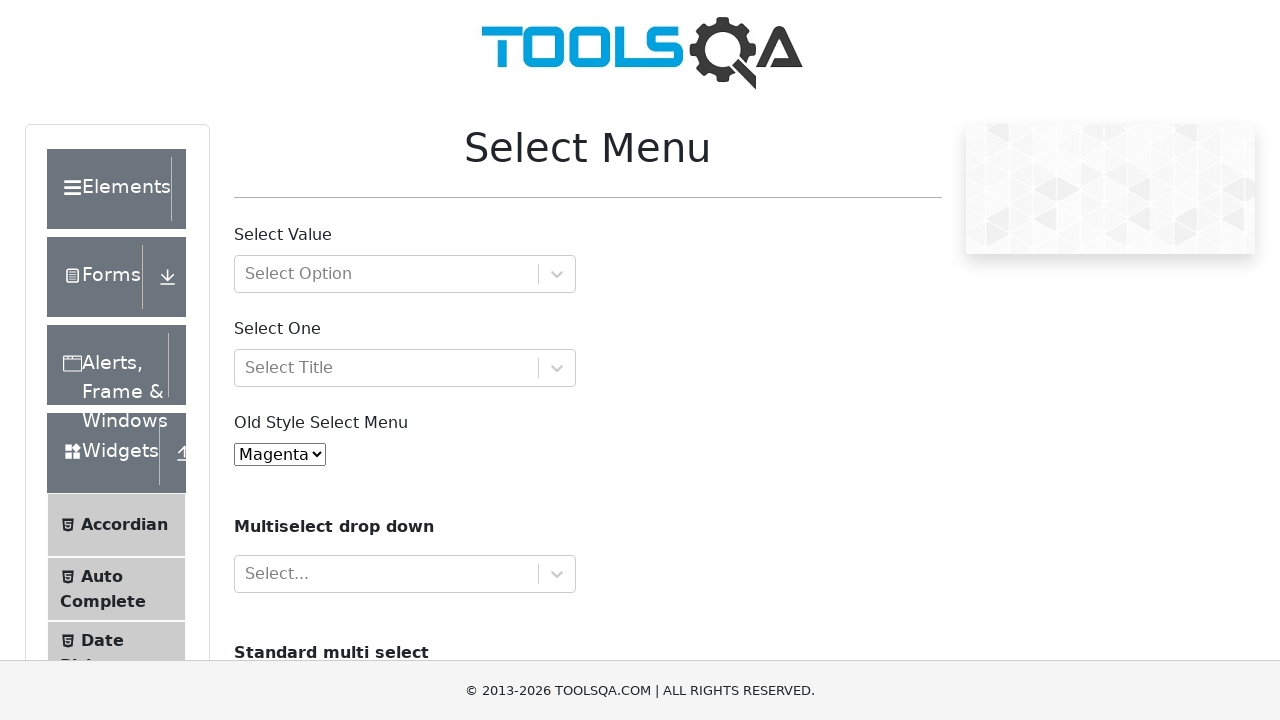

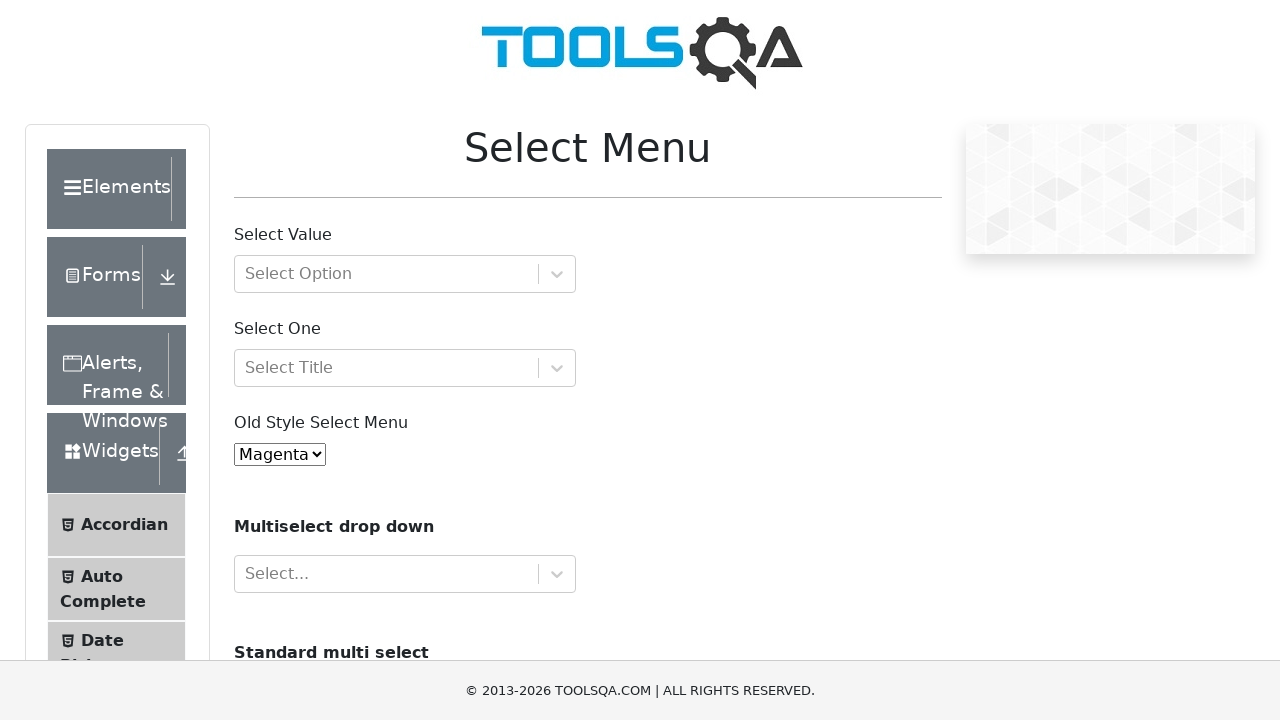